Tests mouse hover functionality by hovering over an image and verifying that user information appears

Starting URL: https://the-internet.herokuapp.com/hovers

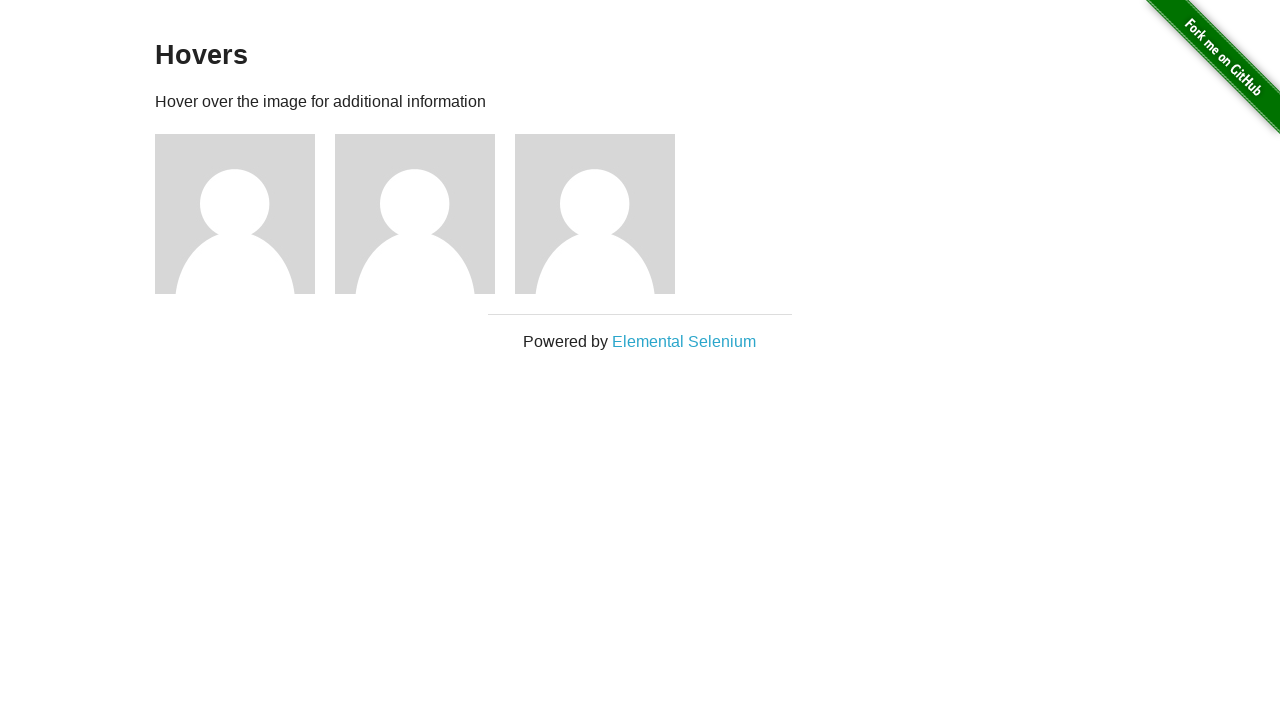

Hovered over the first image at (235, 214) on (//*[@class='figure']/img)[1]
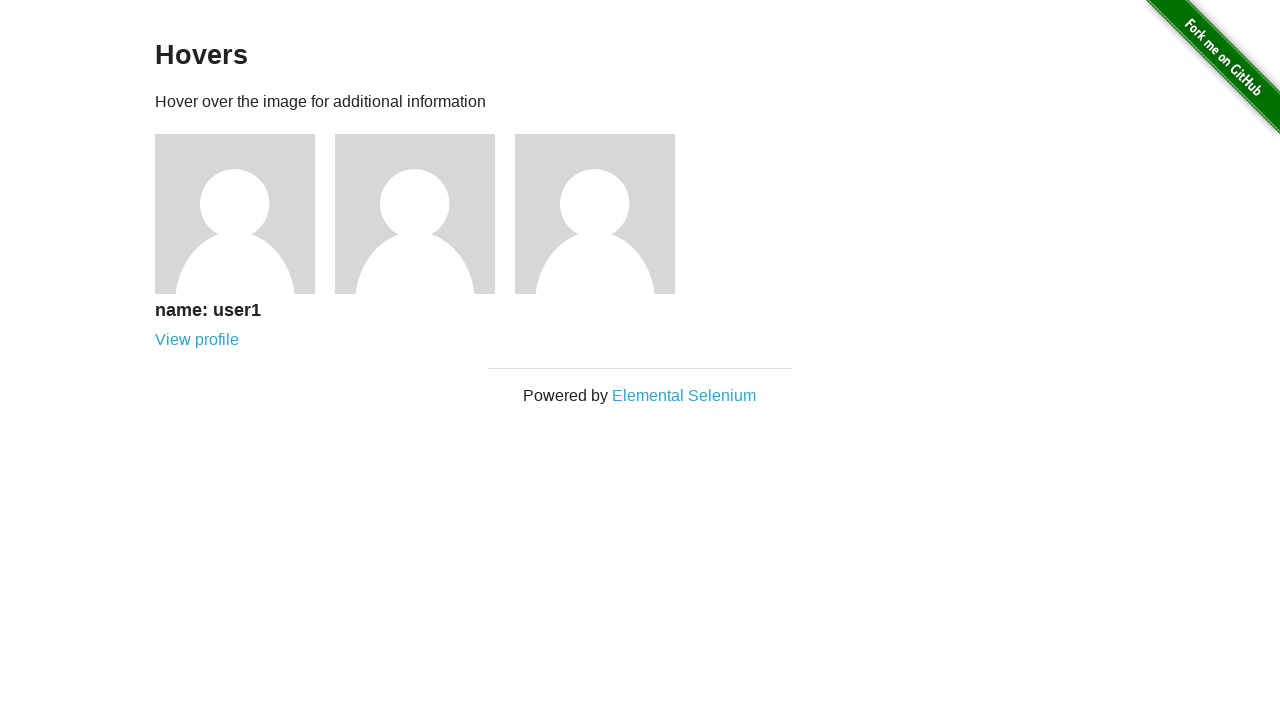

Verified that user1 information is visible after hover
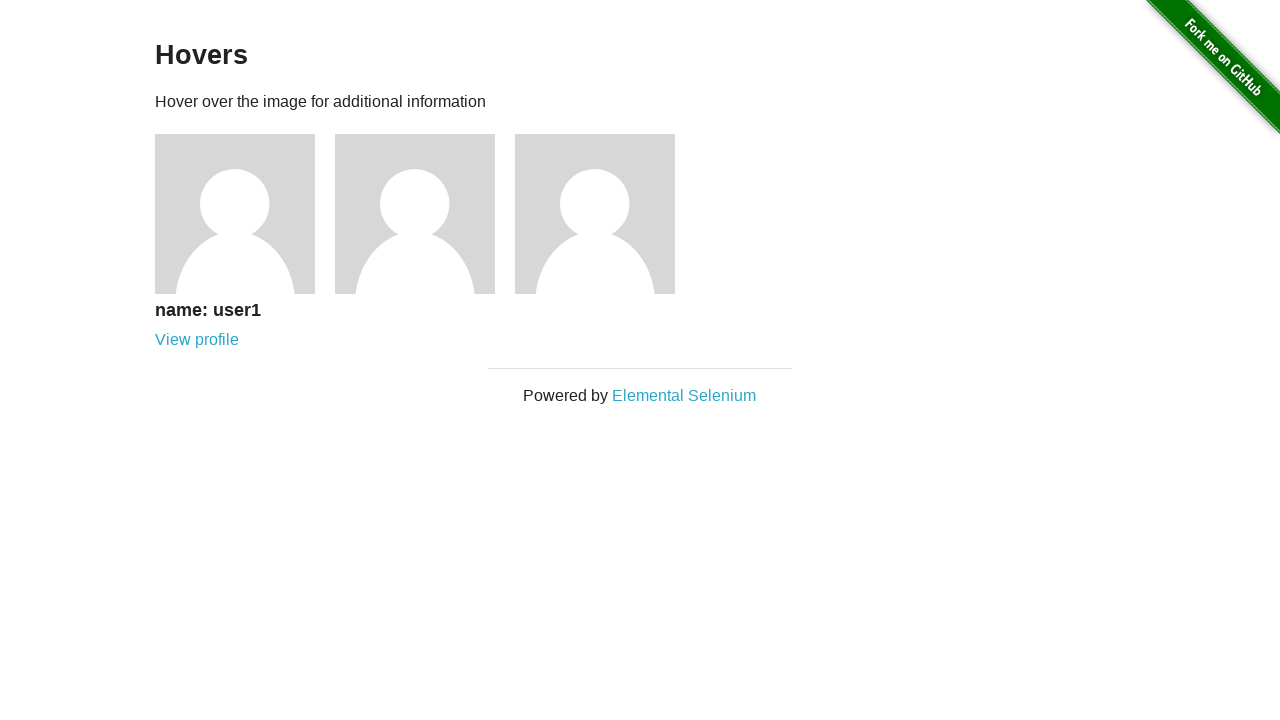

Retrieved caption text: name: user1
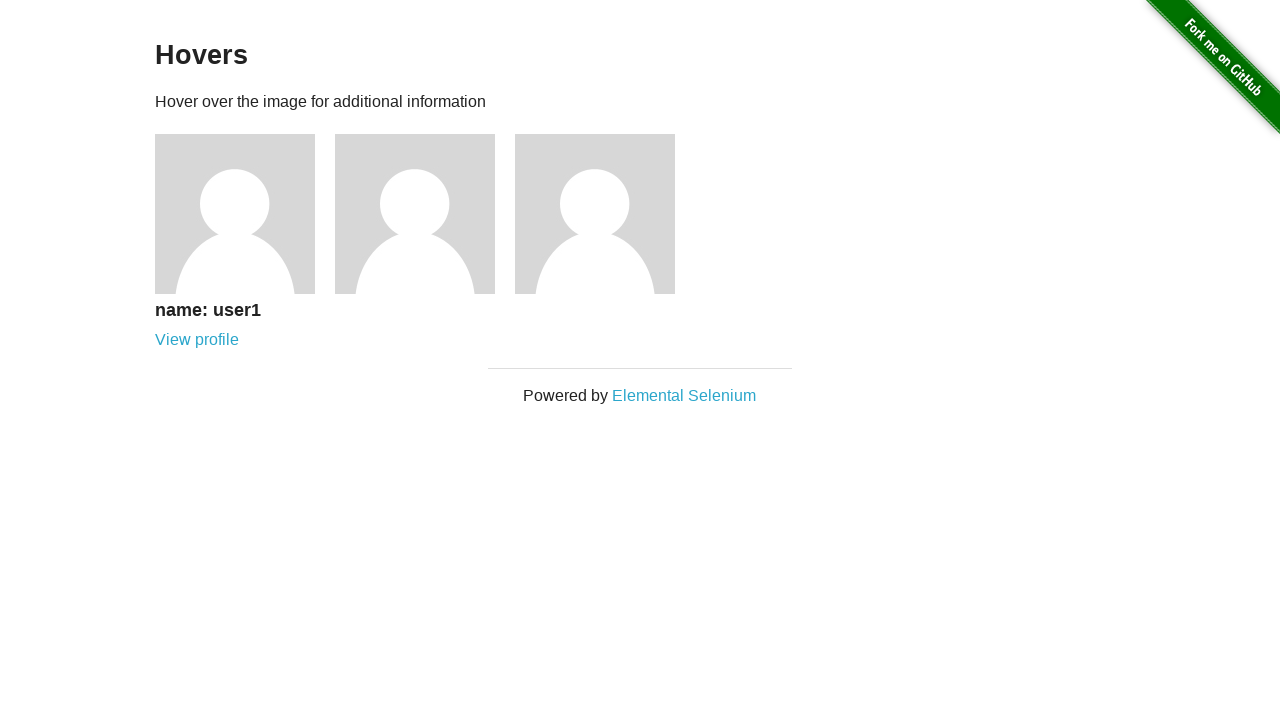

Printed caption text to console
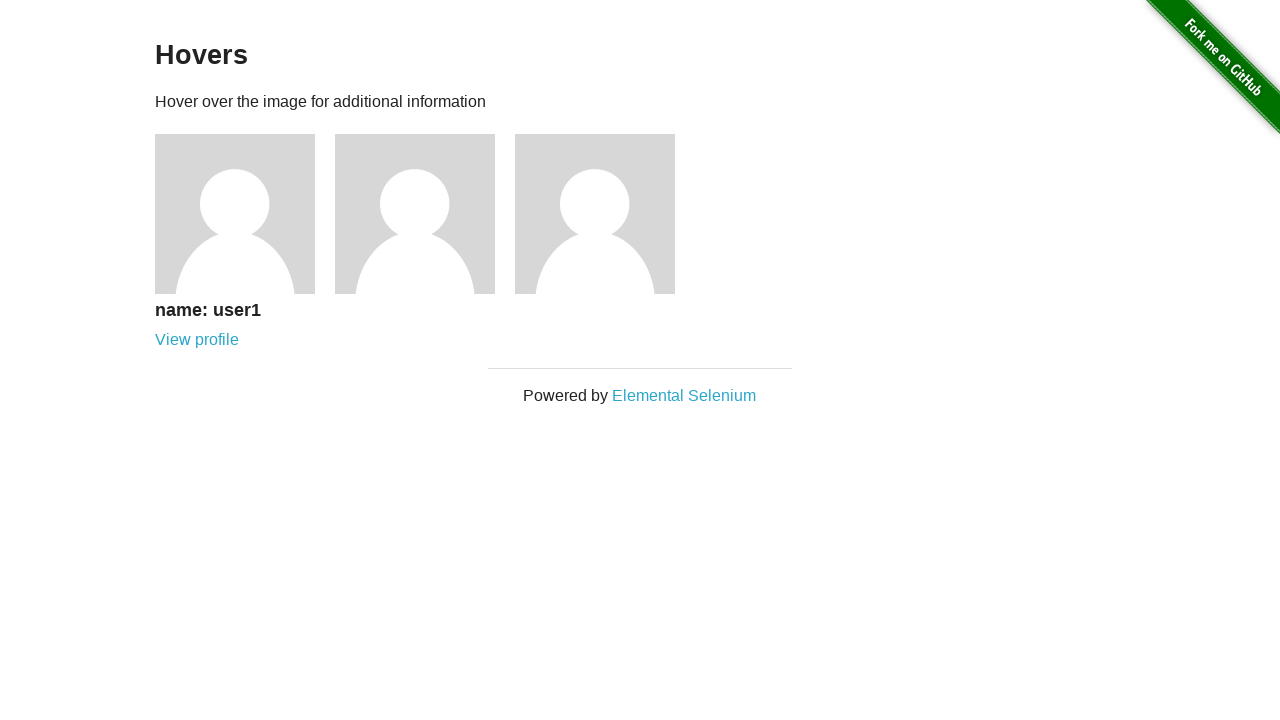

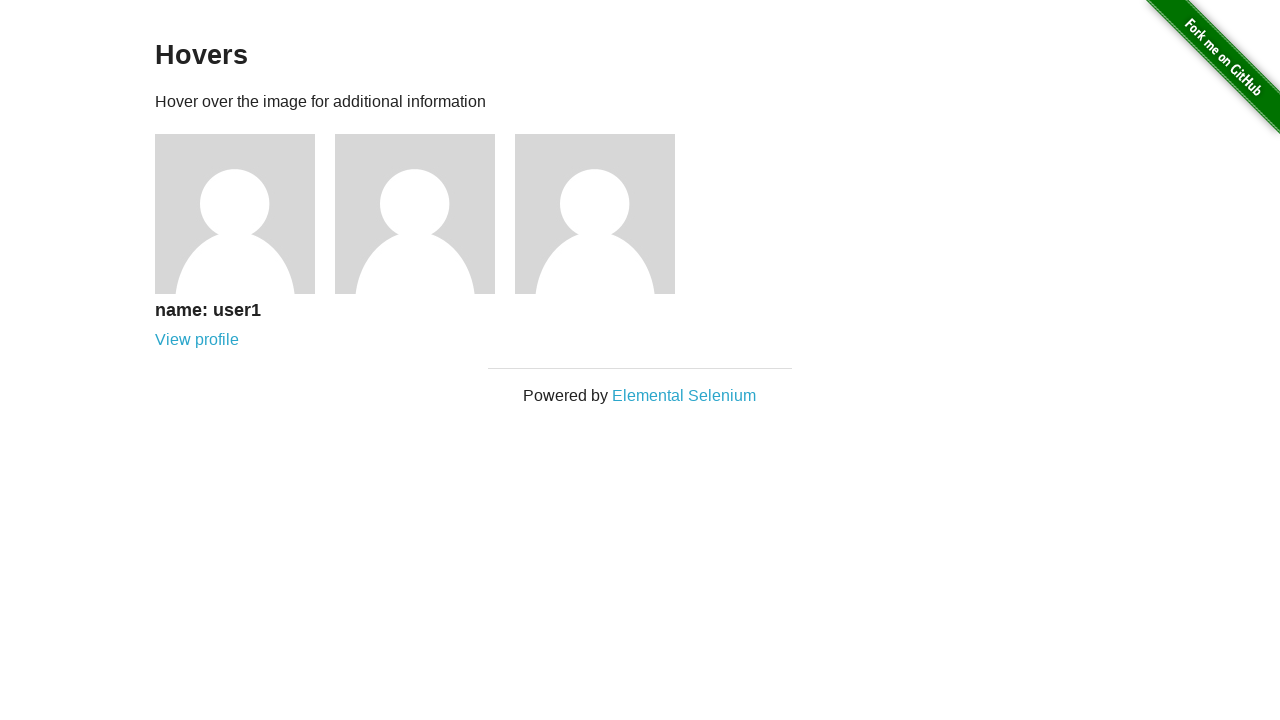